Tests clicking a button located to the right of the reset input on an inputs test page

Starting URL: https://www.selenium.dev/selenium/web/inputs.html

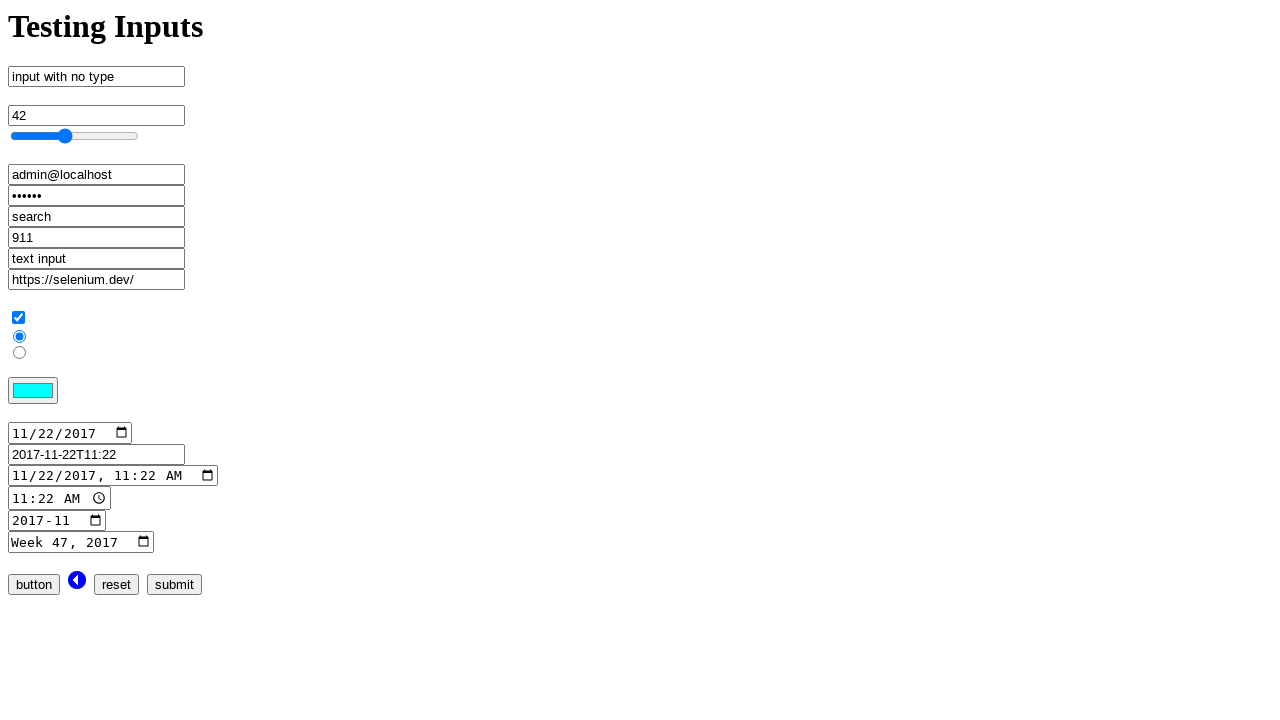

Navigated to inputs test page
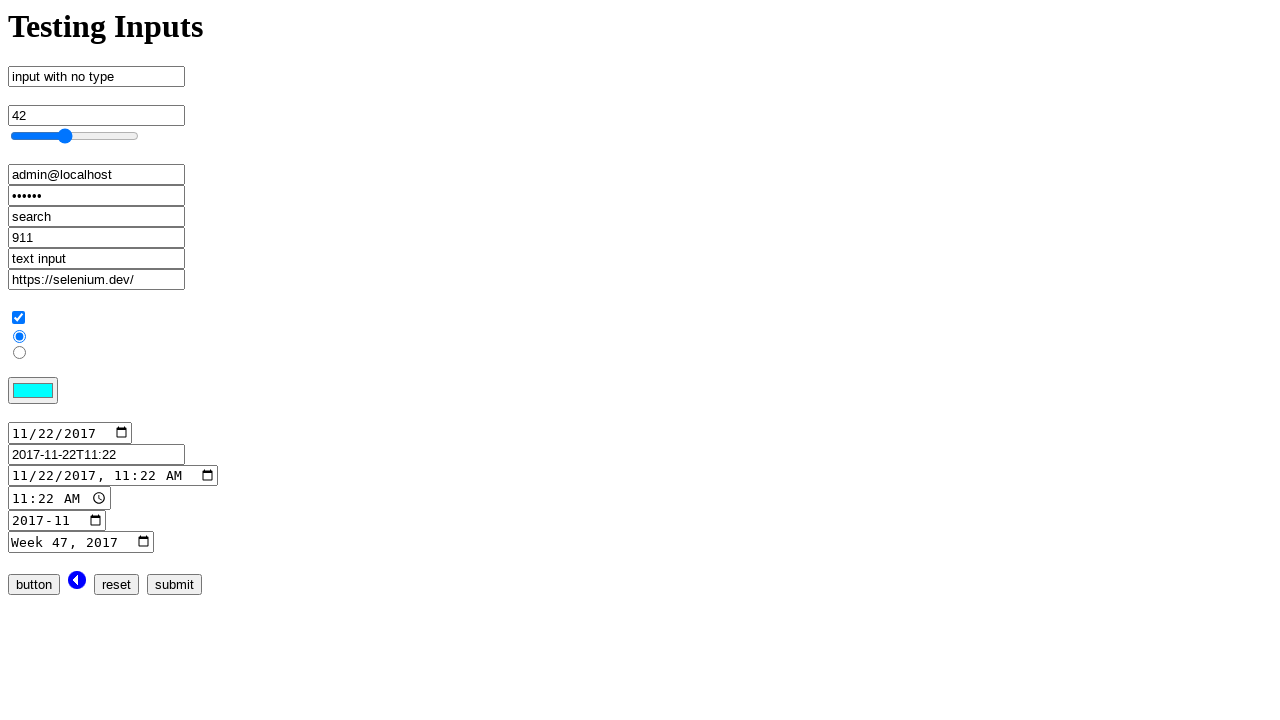

Clicked submit button located to the right of reset input at (174, 584) on input[name='submit_input']
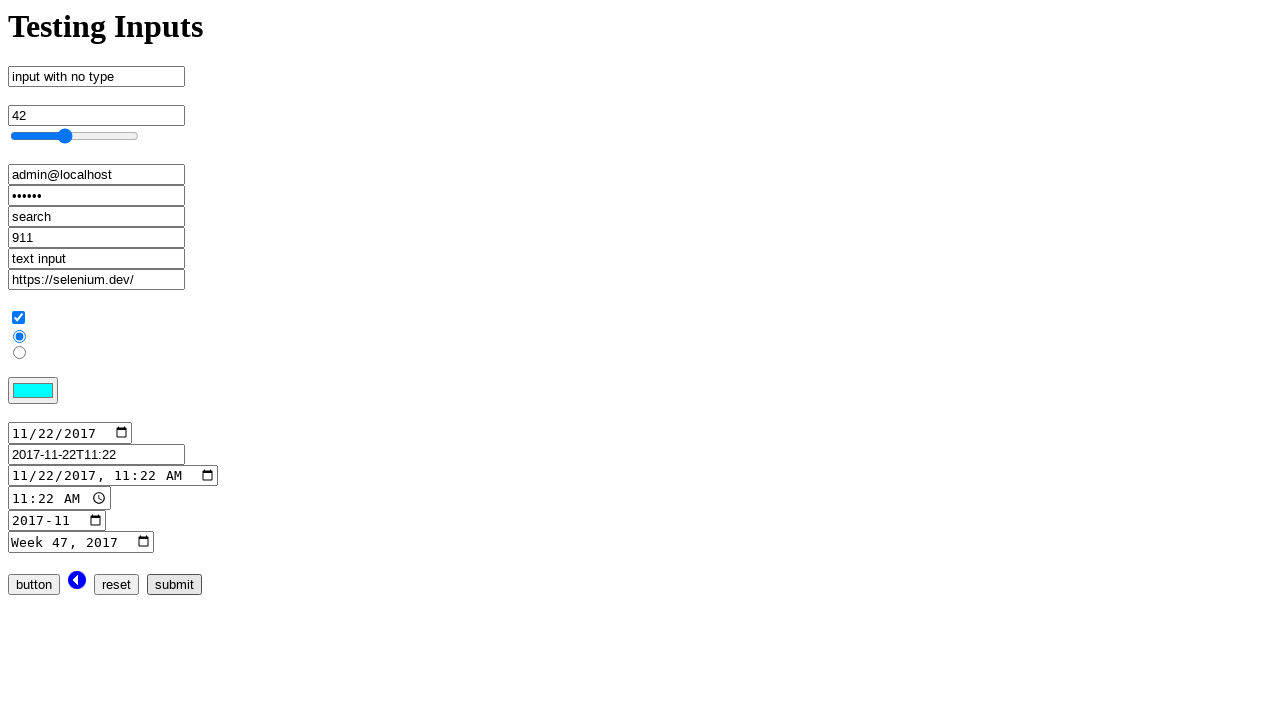

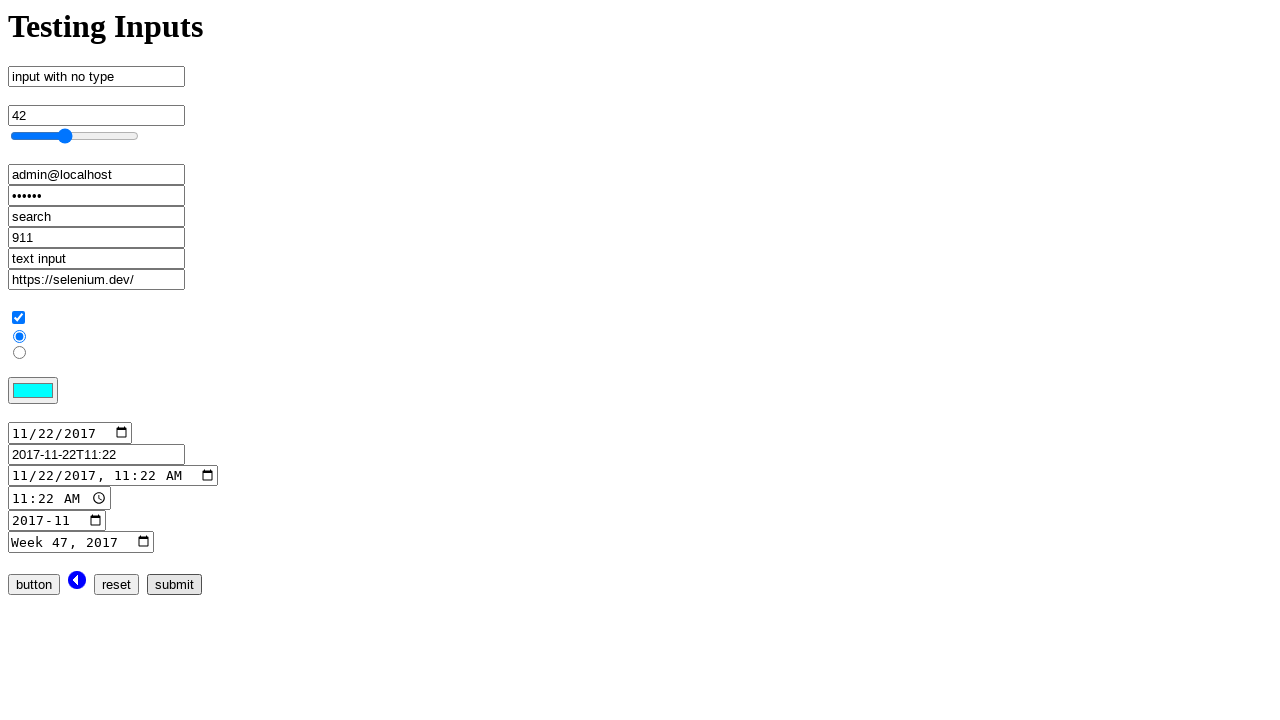